Verifies the Selenium homepage loads correctly by navigating to the site, waiting for the body element to be present, and confirming the page content is accessible.

Starting URL: https://selenium.dev/

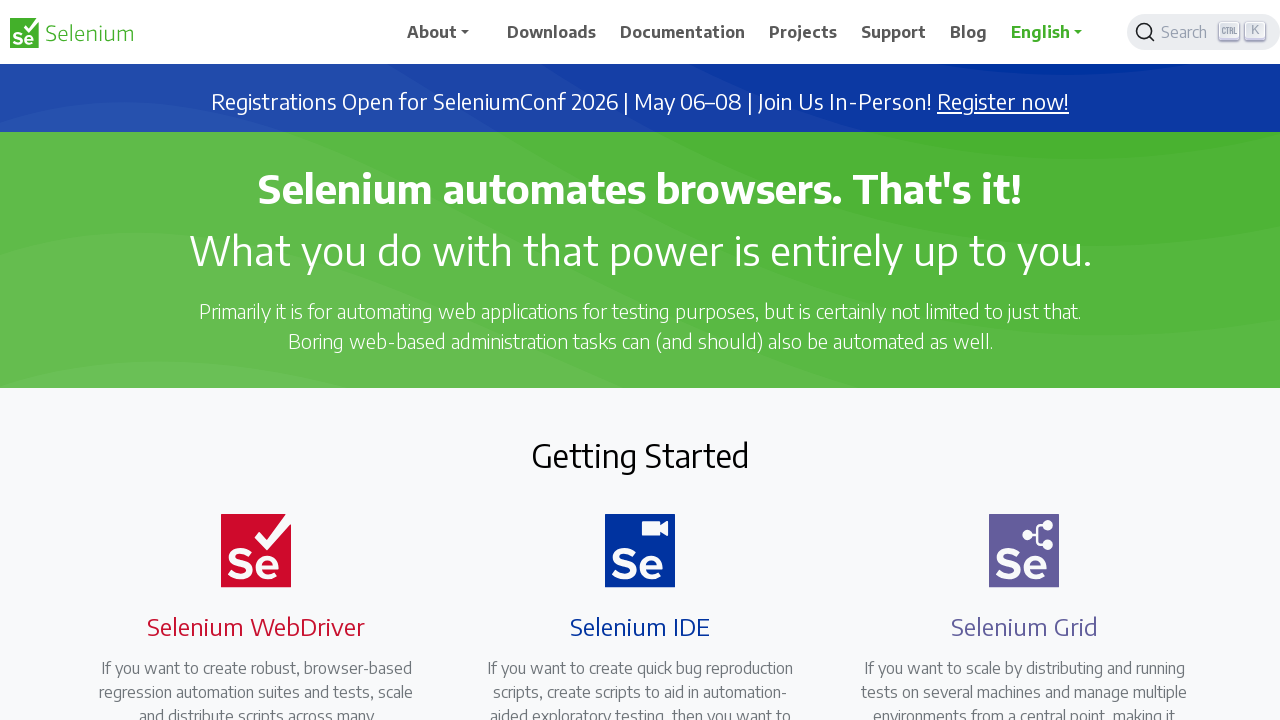

Navigated to Selenium homepage
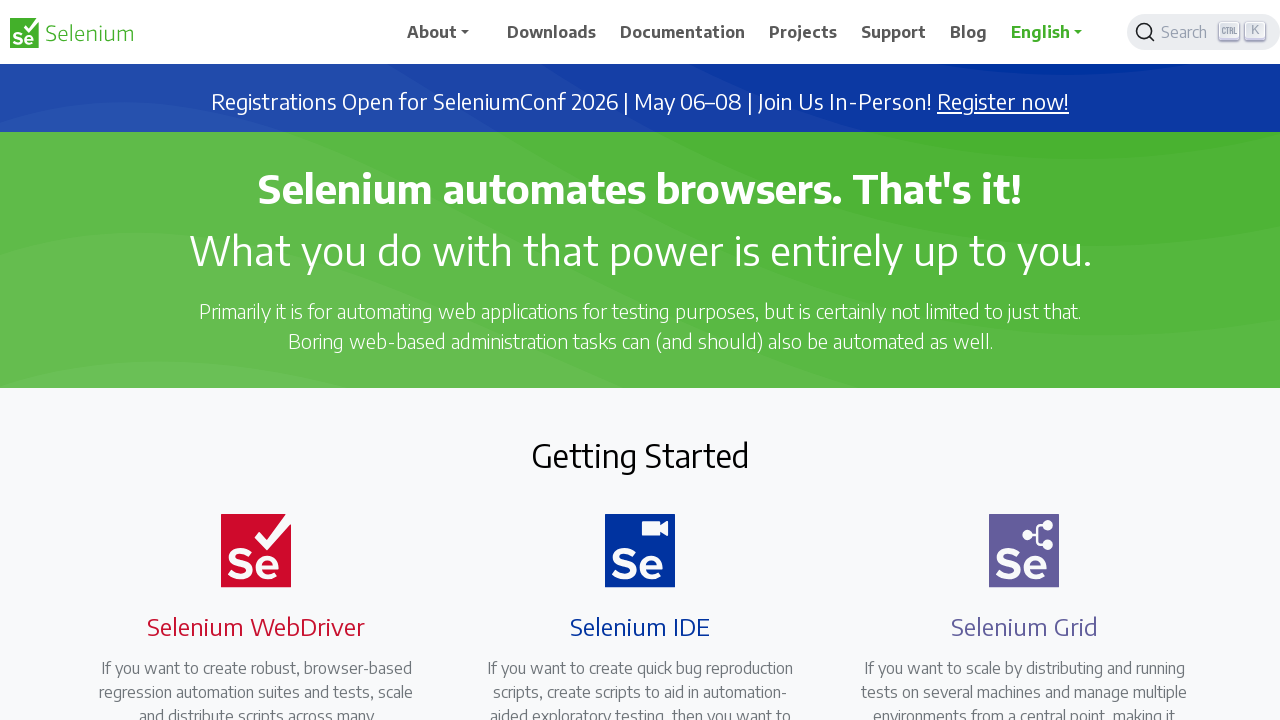

Body element is present and visible on the page
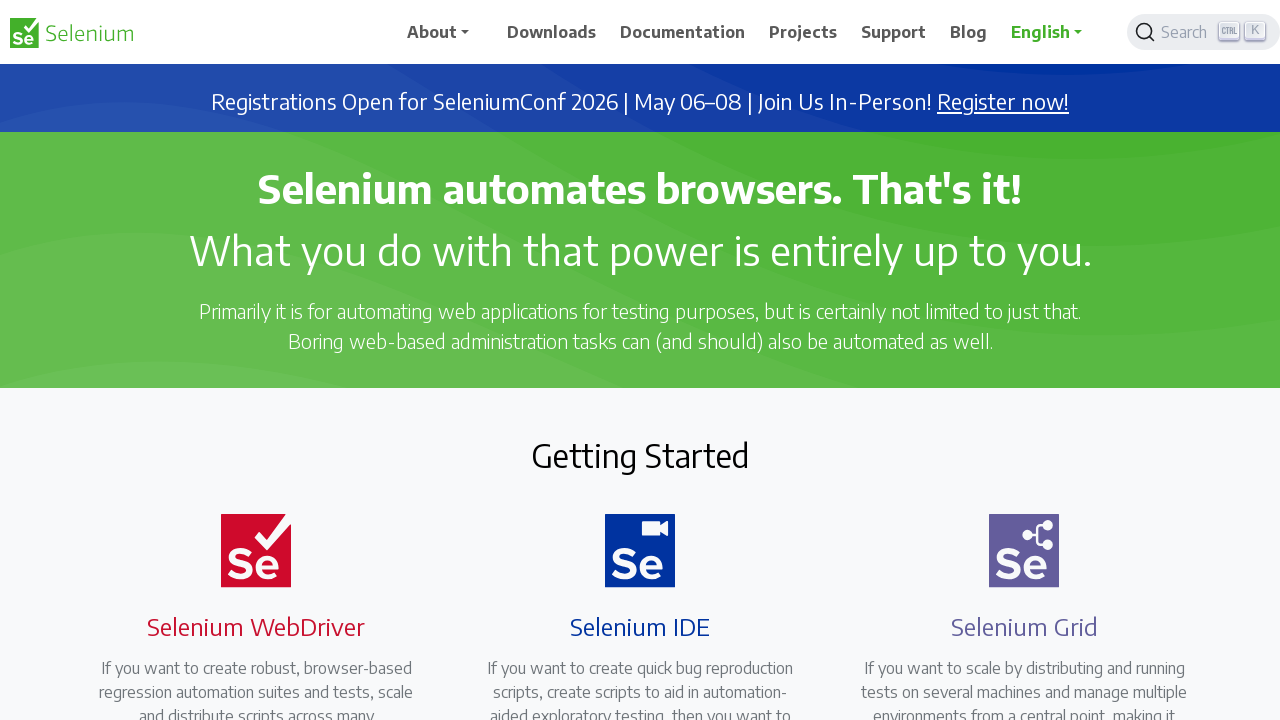

Retrieved body element from the page
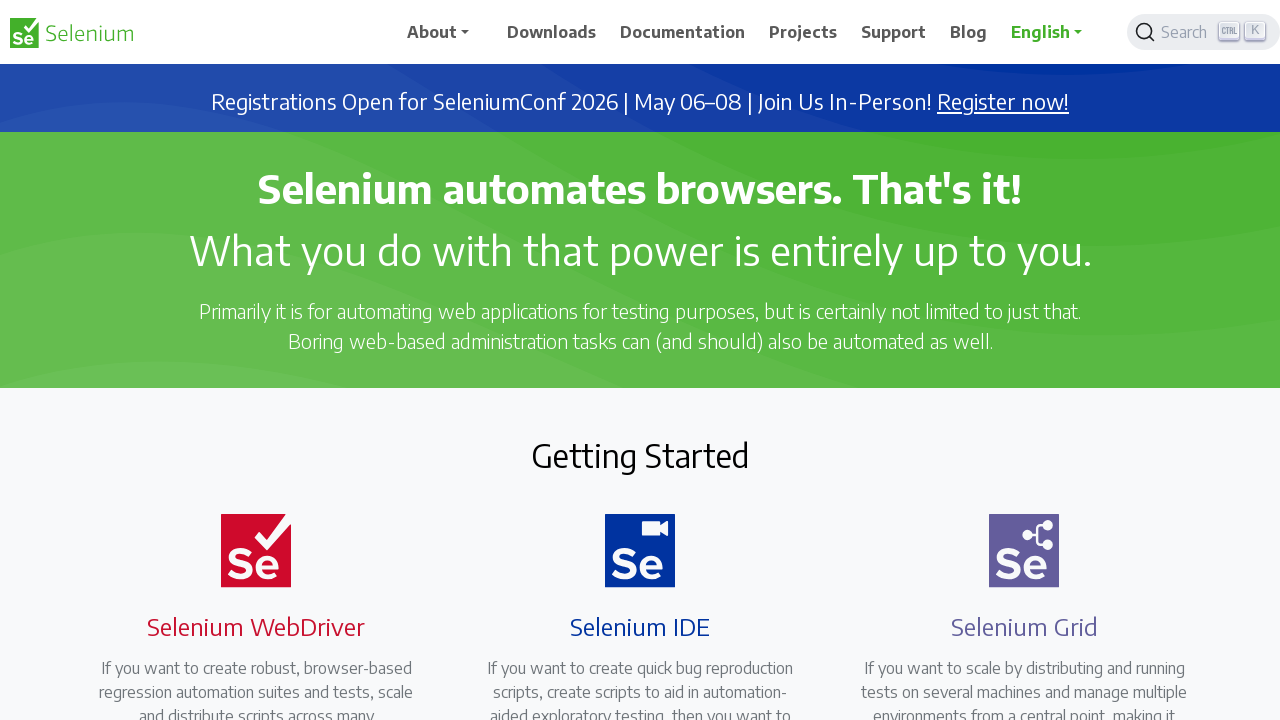

Confirmed body element contains text content - page loaded successfully
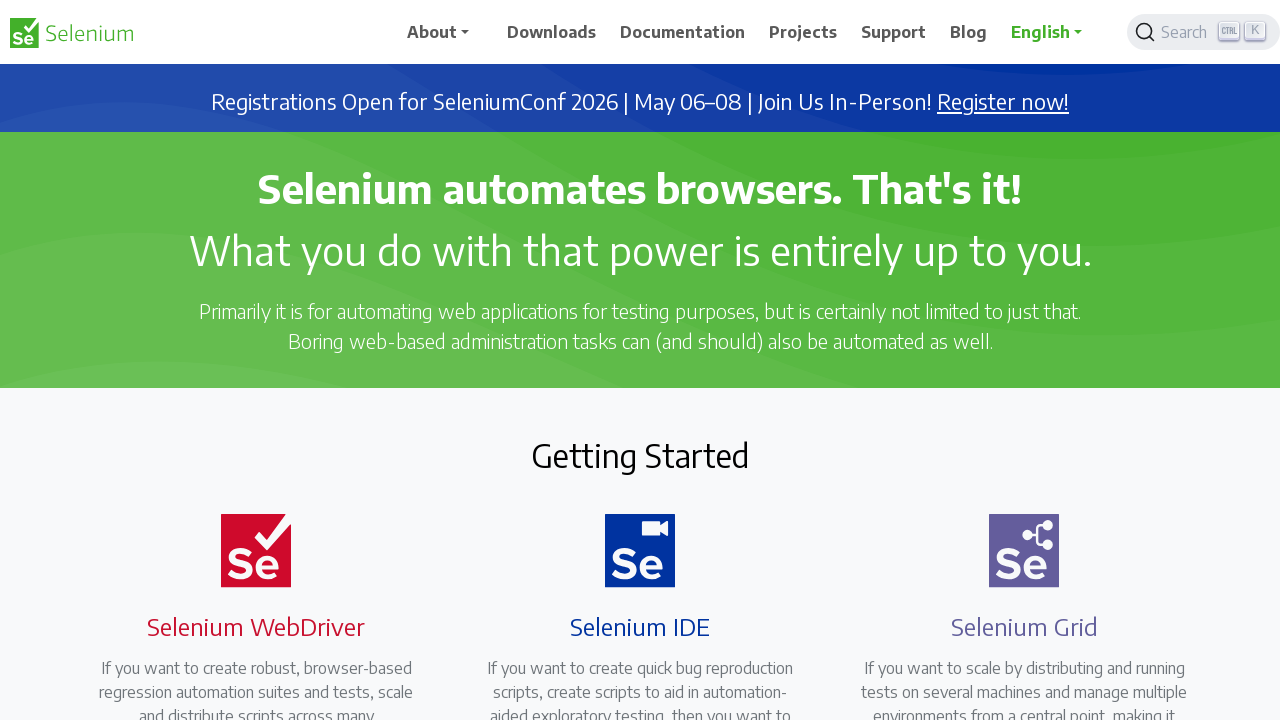

Set viewport size to 1920x1080
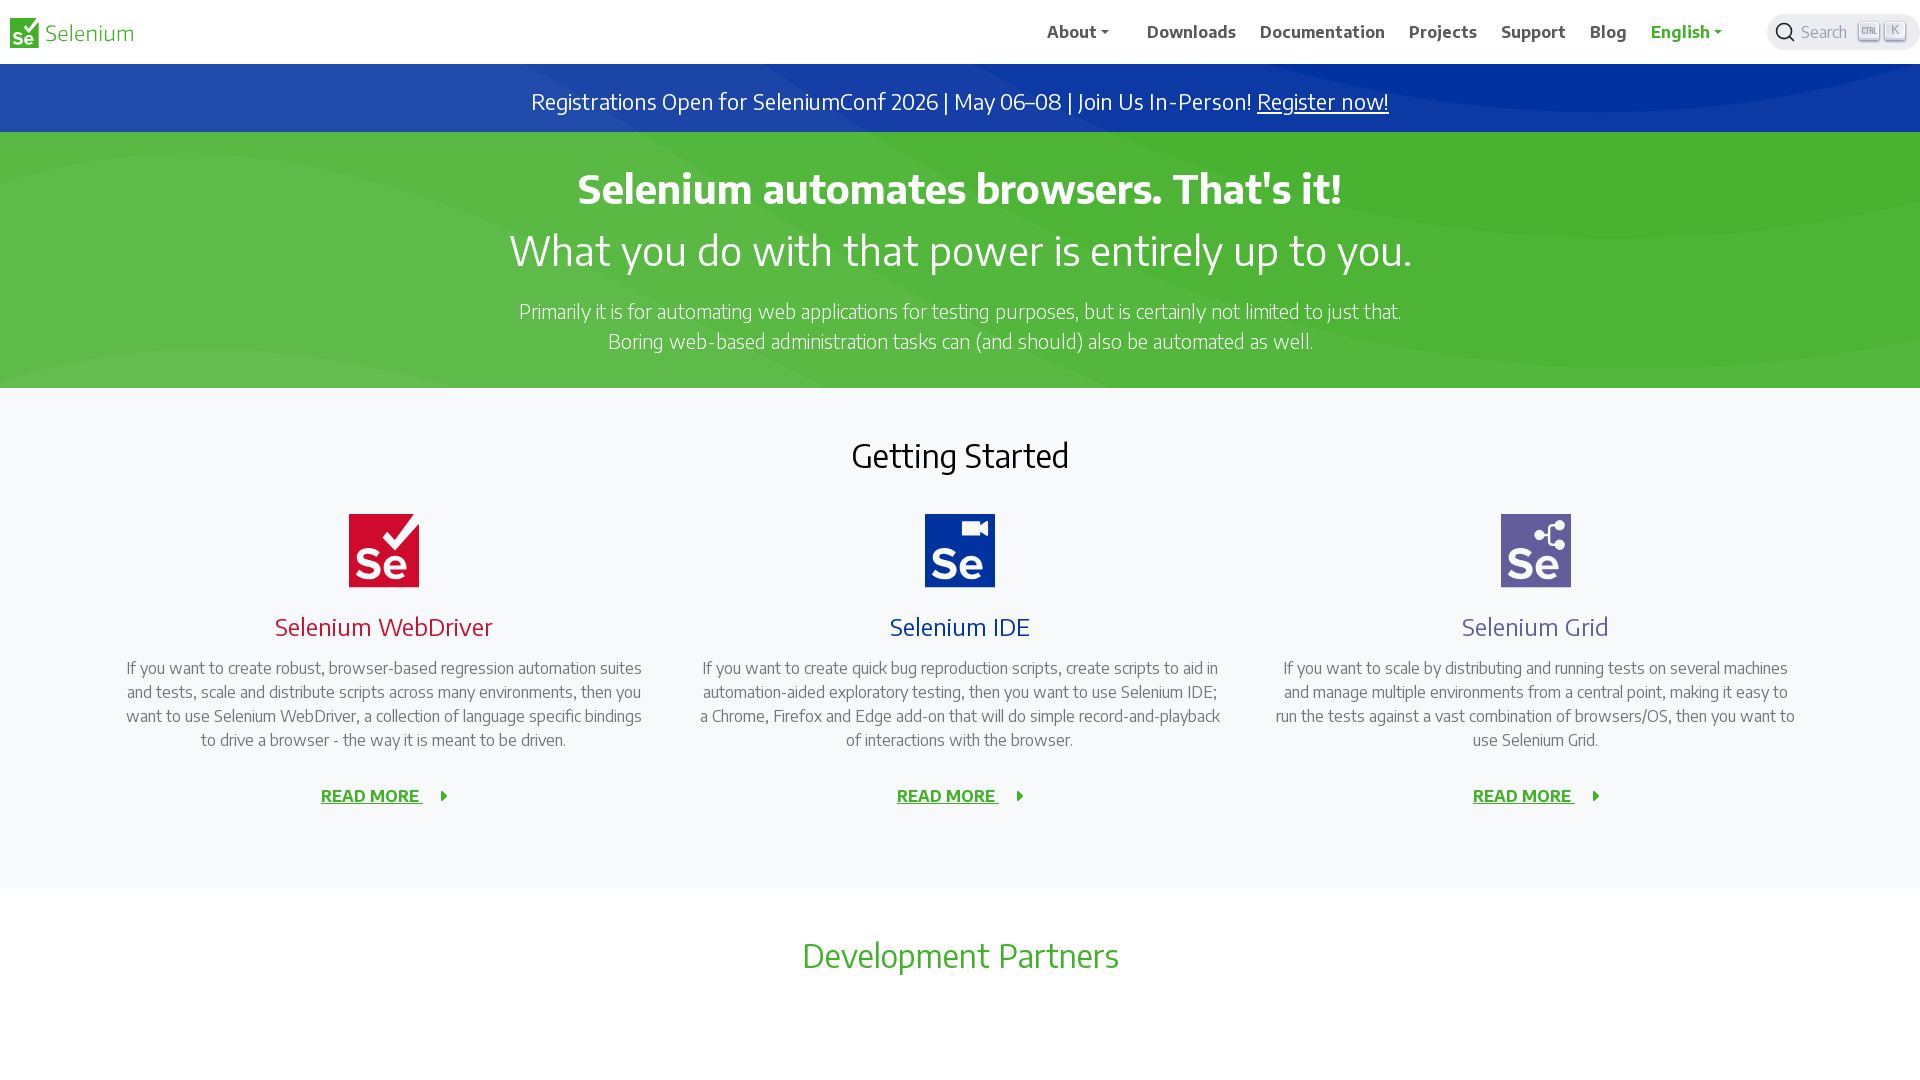

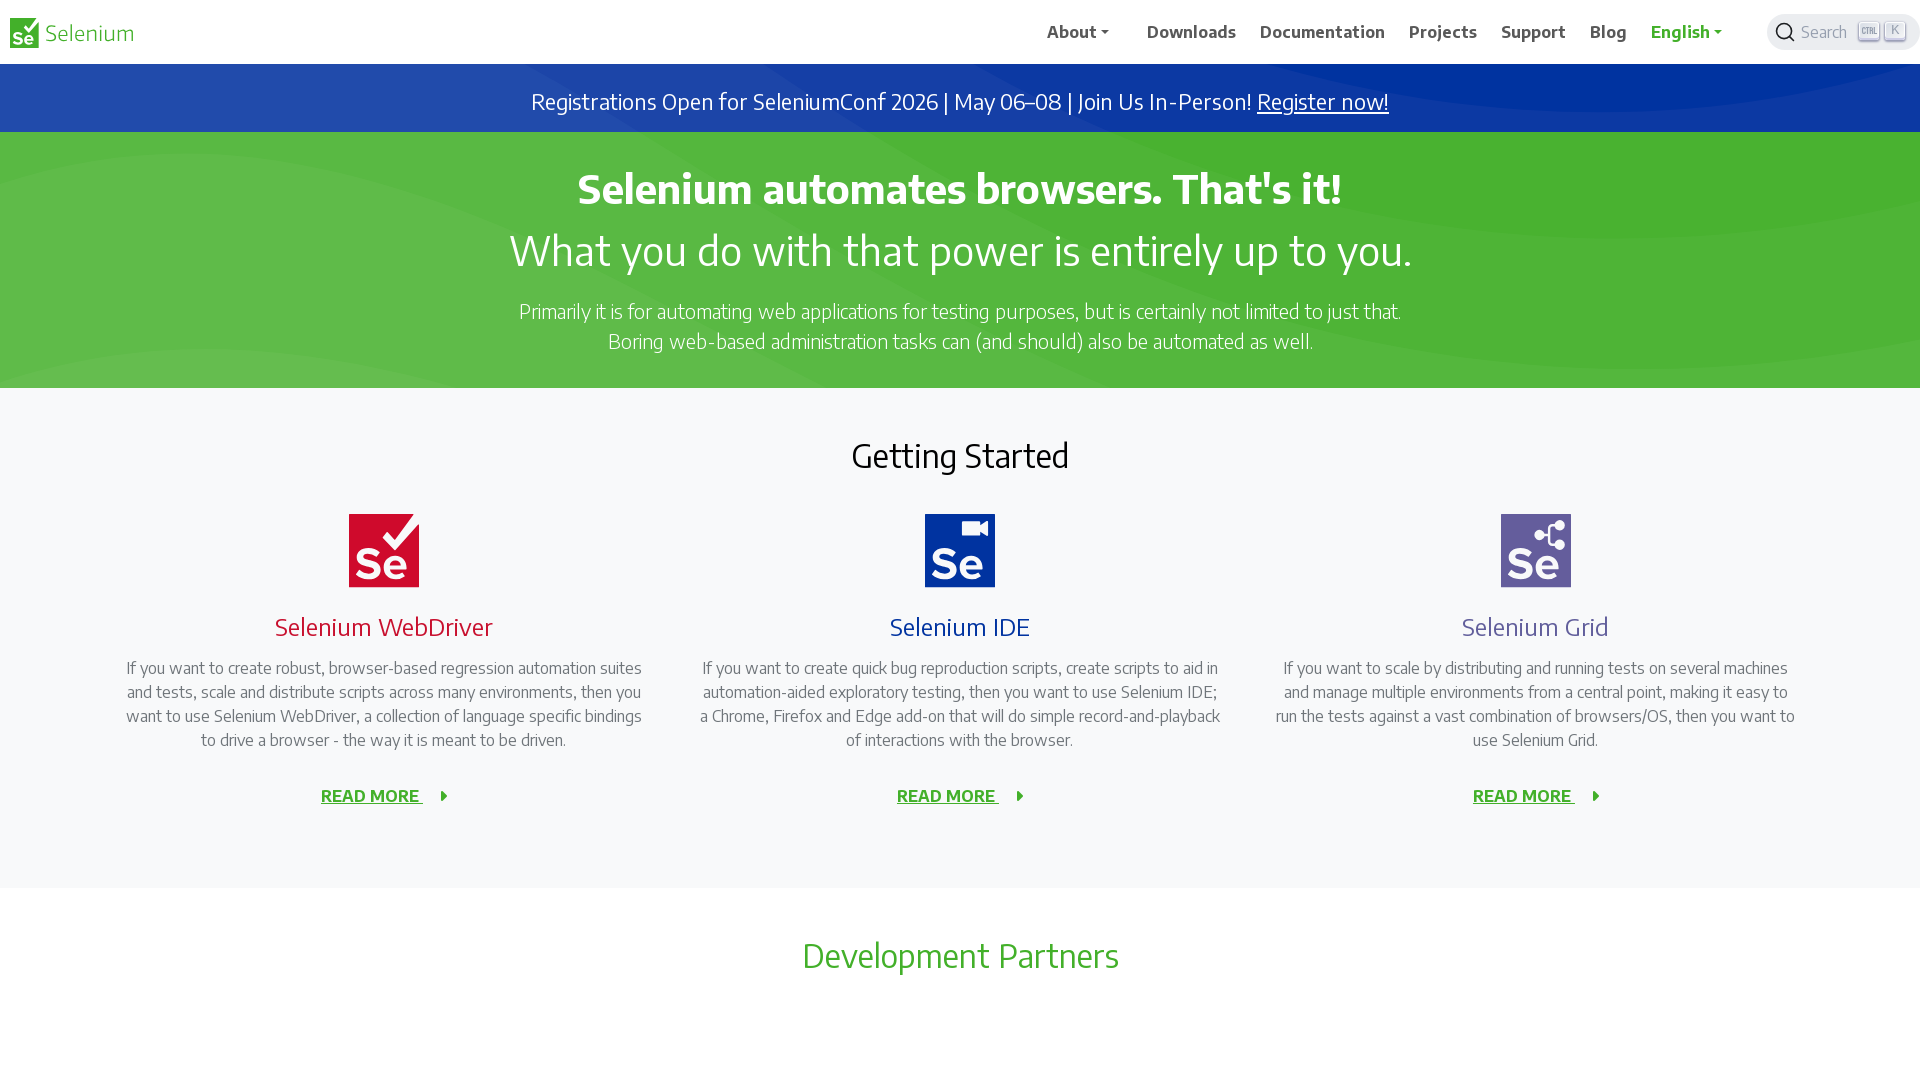